Tests W3Schools JavaScript confirm dialog example by clicking the "Try it" button, accepting the alert, and verifying the result text

Starting URL: https://www.w3schools.com/js/tryit.asp?filename=tryjs_confirm

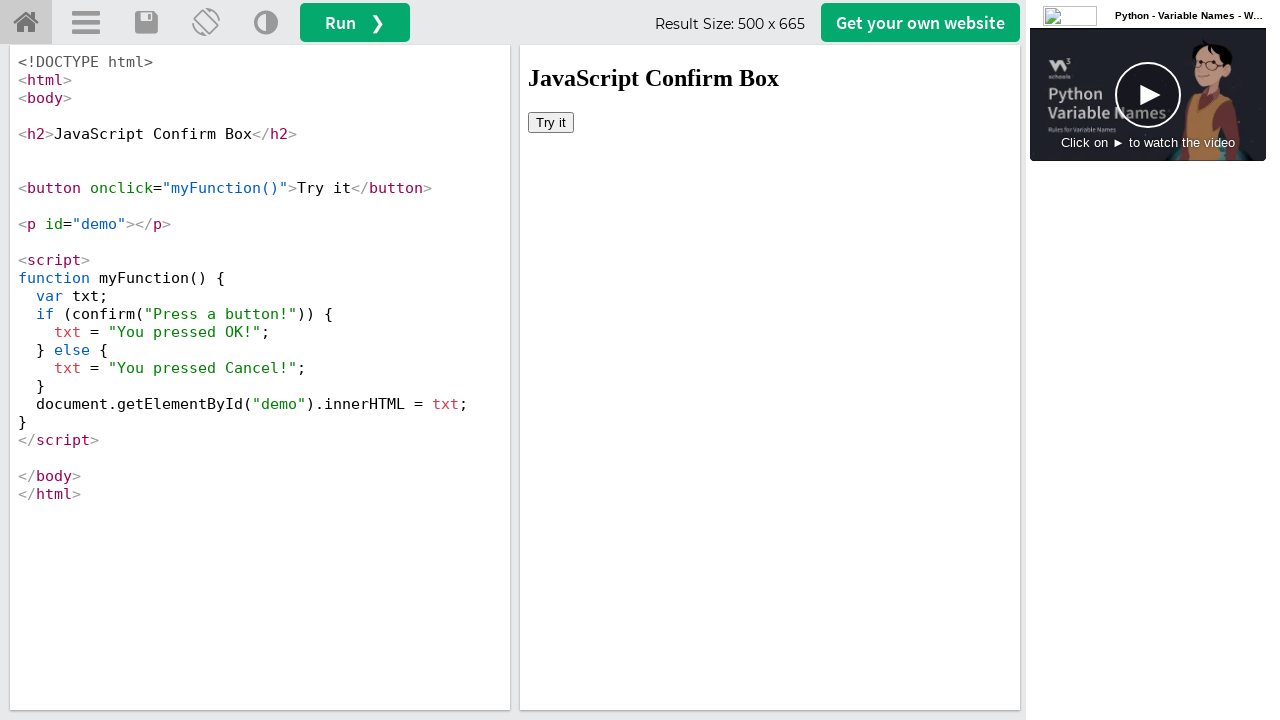

Located iframe containing the example
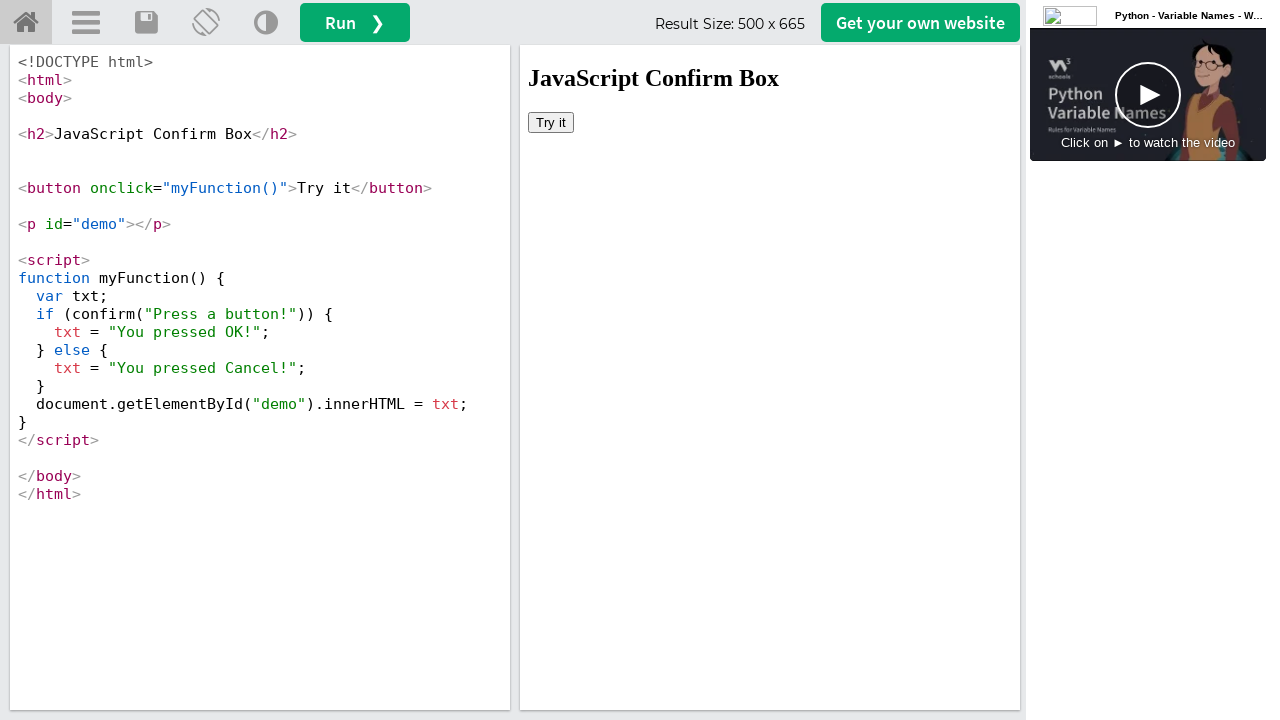

Clicked 'Try it' button to trigger confirm dialog at (551, 122) on iframe[name='iframeResult'] >> internal:control=enter-frame >> xpath=//button[te
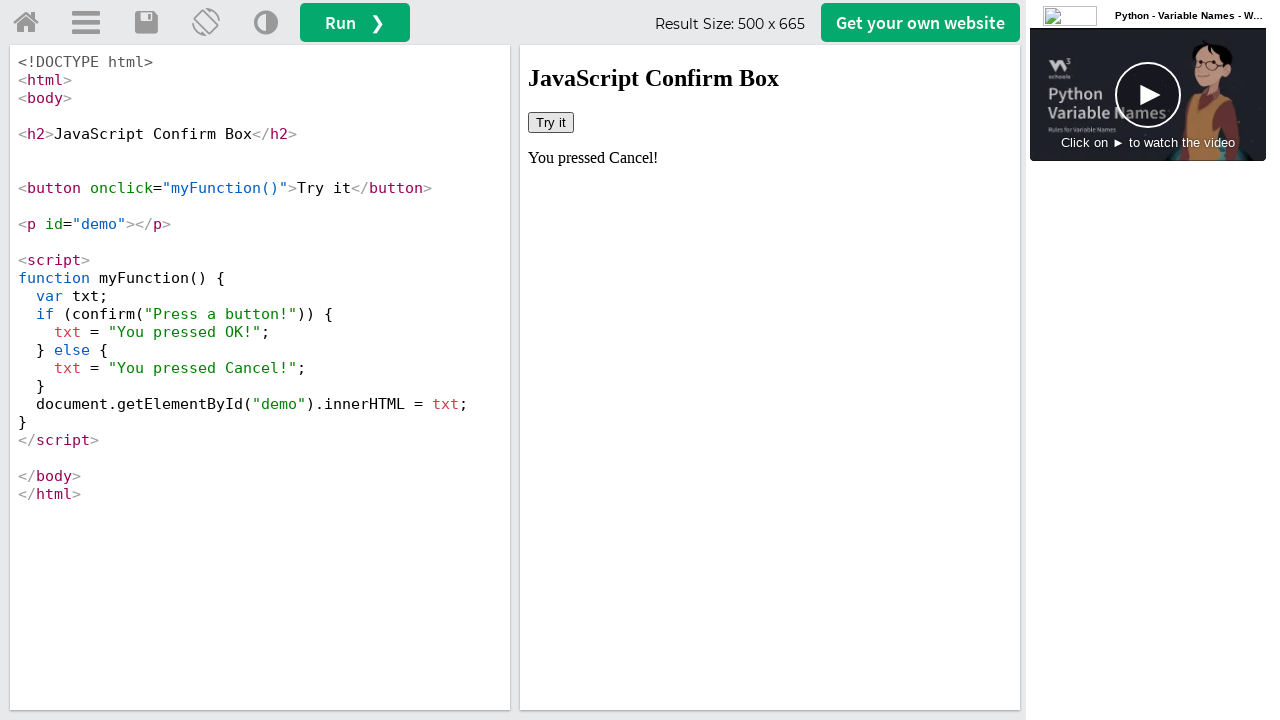

Set up dialog handler to accept confirm dialog
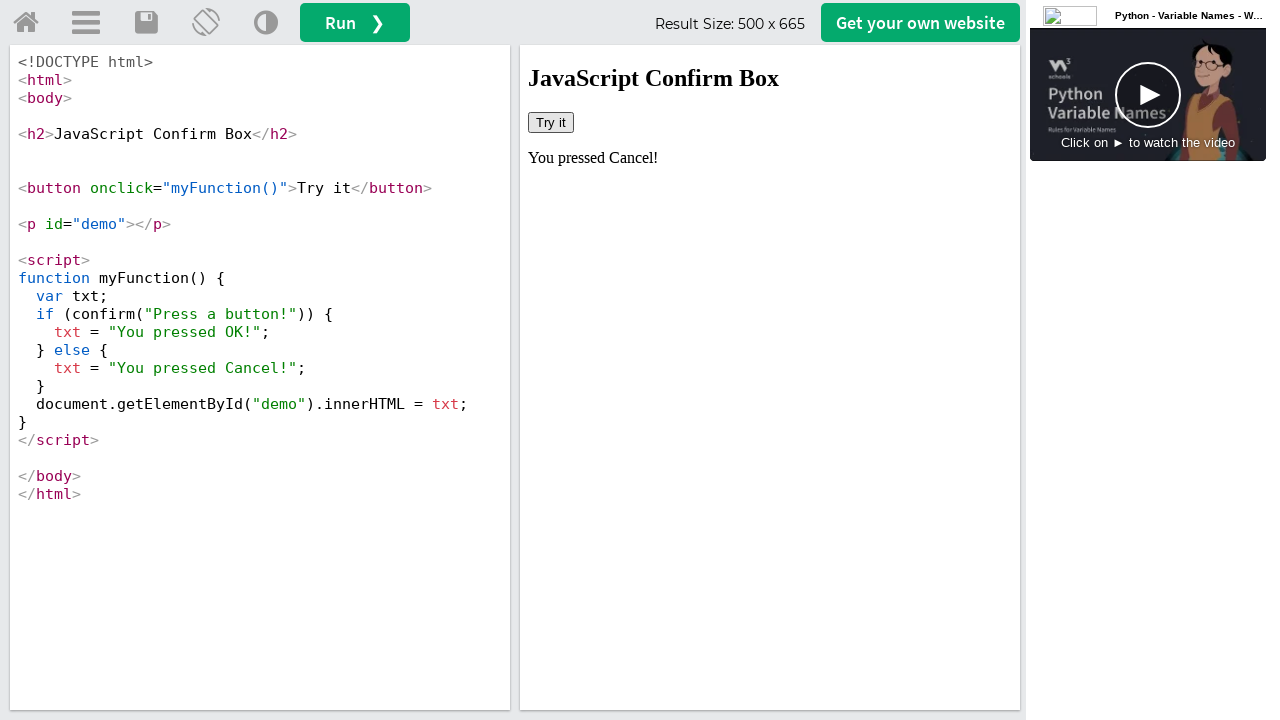

Result text element appeared after accepting dialog
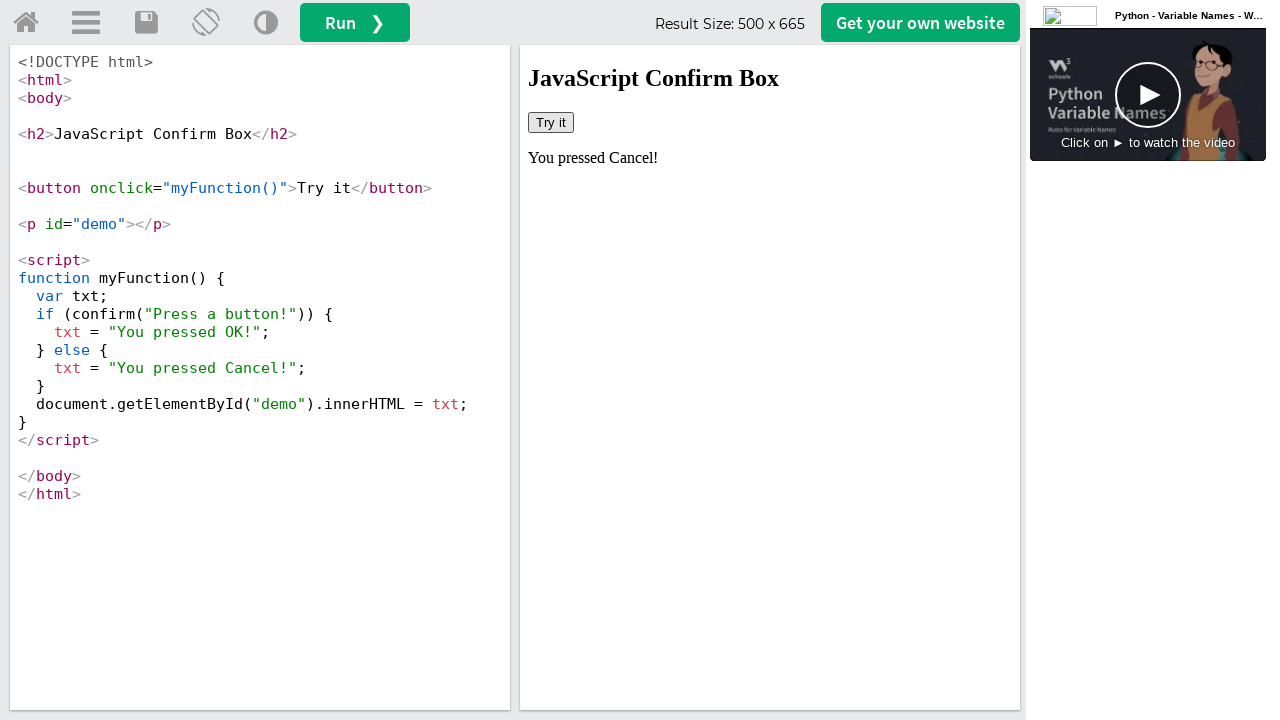

Retrieved result text from demo element
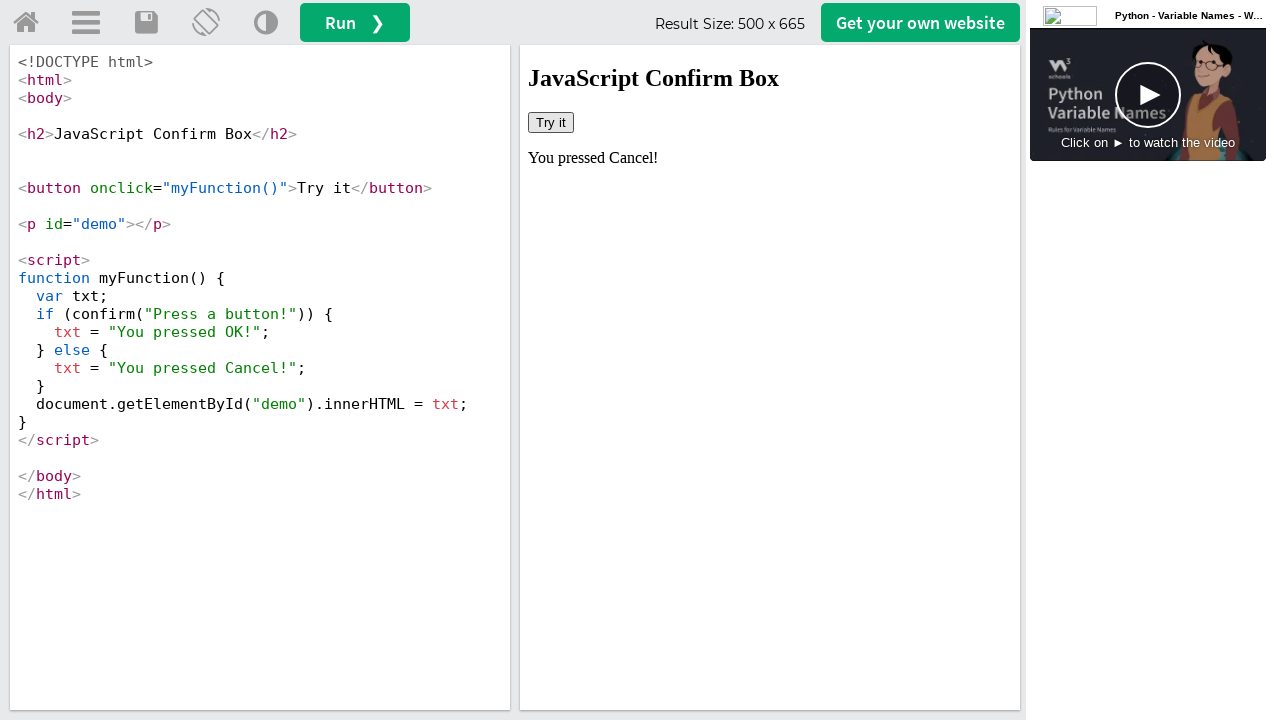

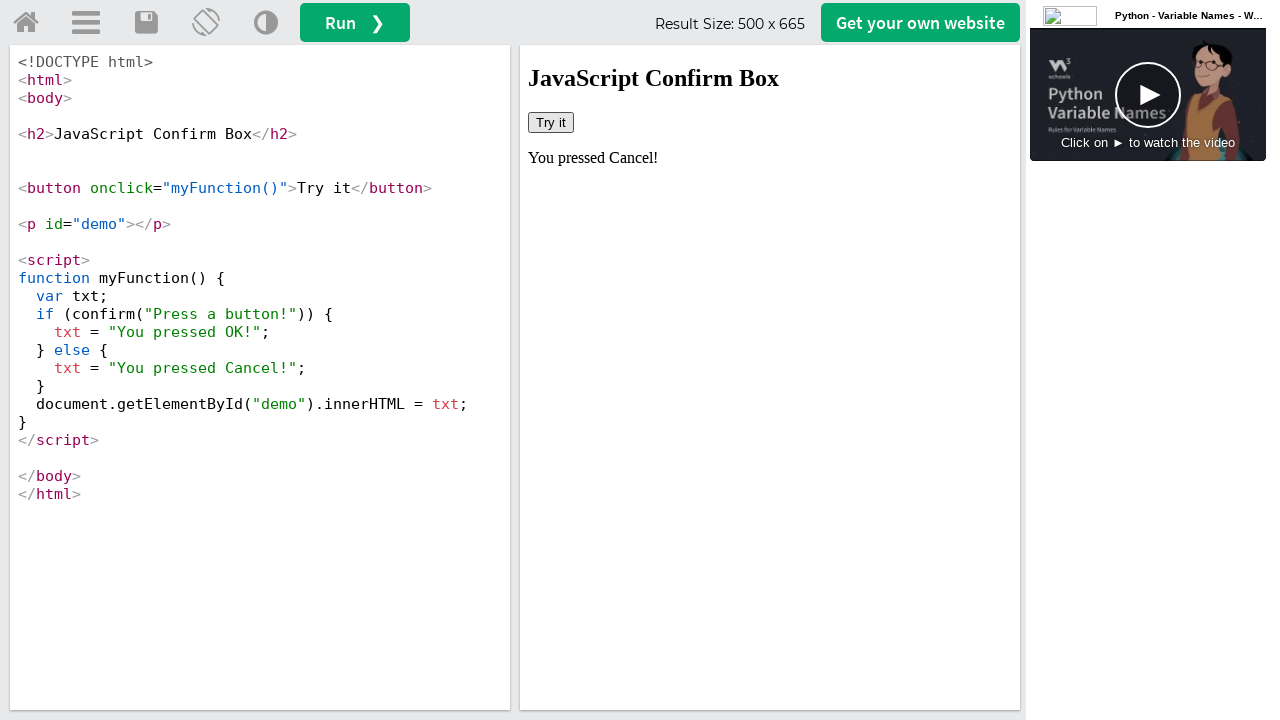